Tests basic browser window manipulation by navigating to MakeMyTrip travel website, then maximizing and minimizing the browser window.

Starting URL: https://www.makemytrip.com/

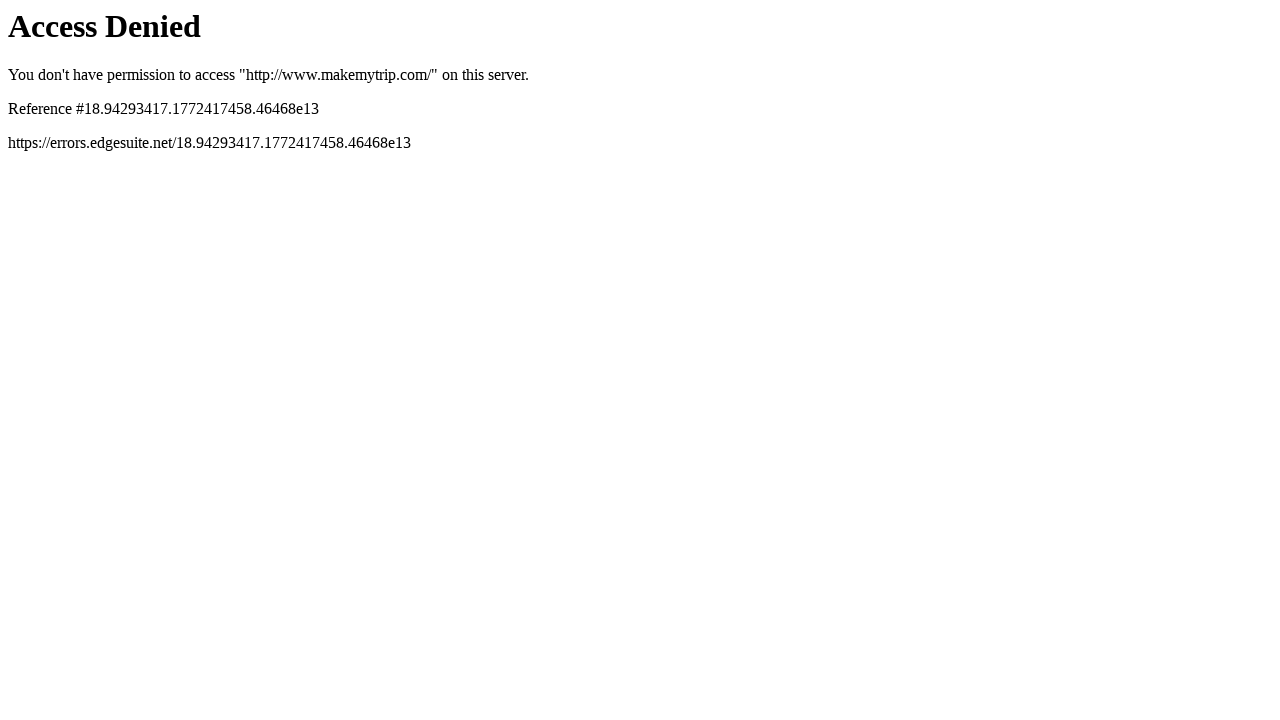

Navigated to MakeMyTrip website
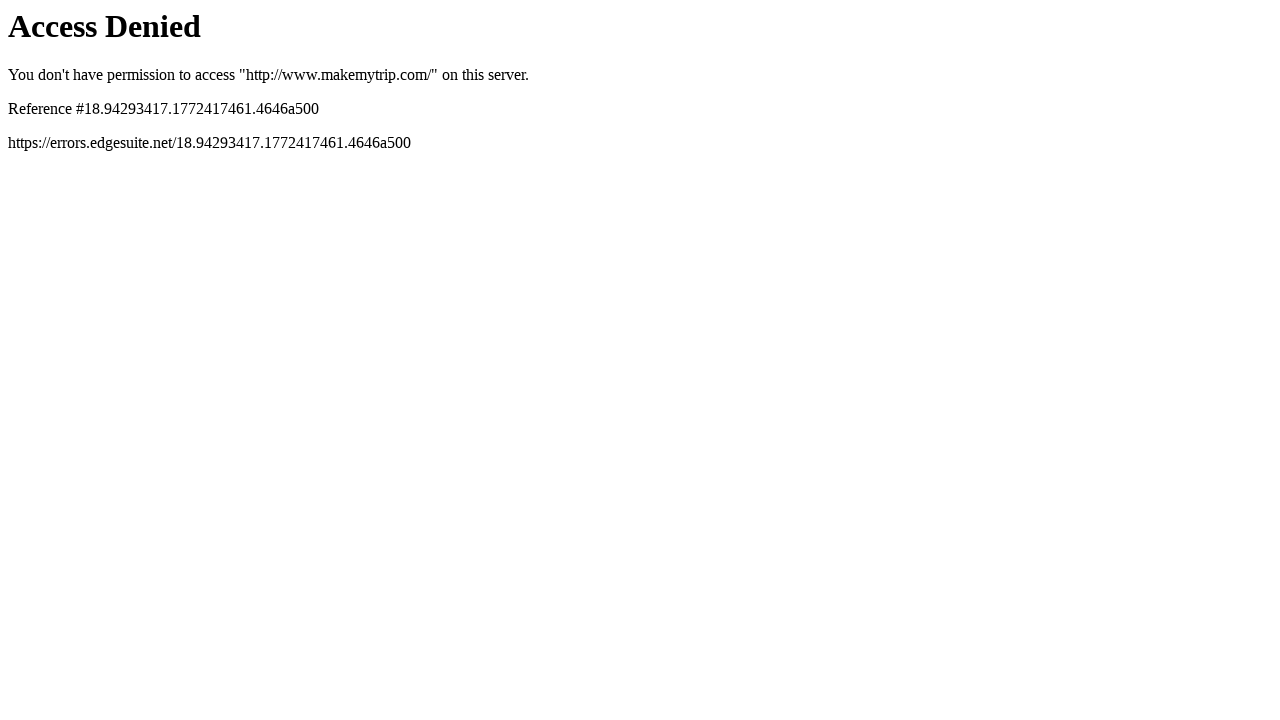

Maximized browser window to 1920x1080
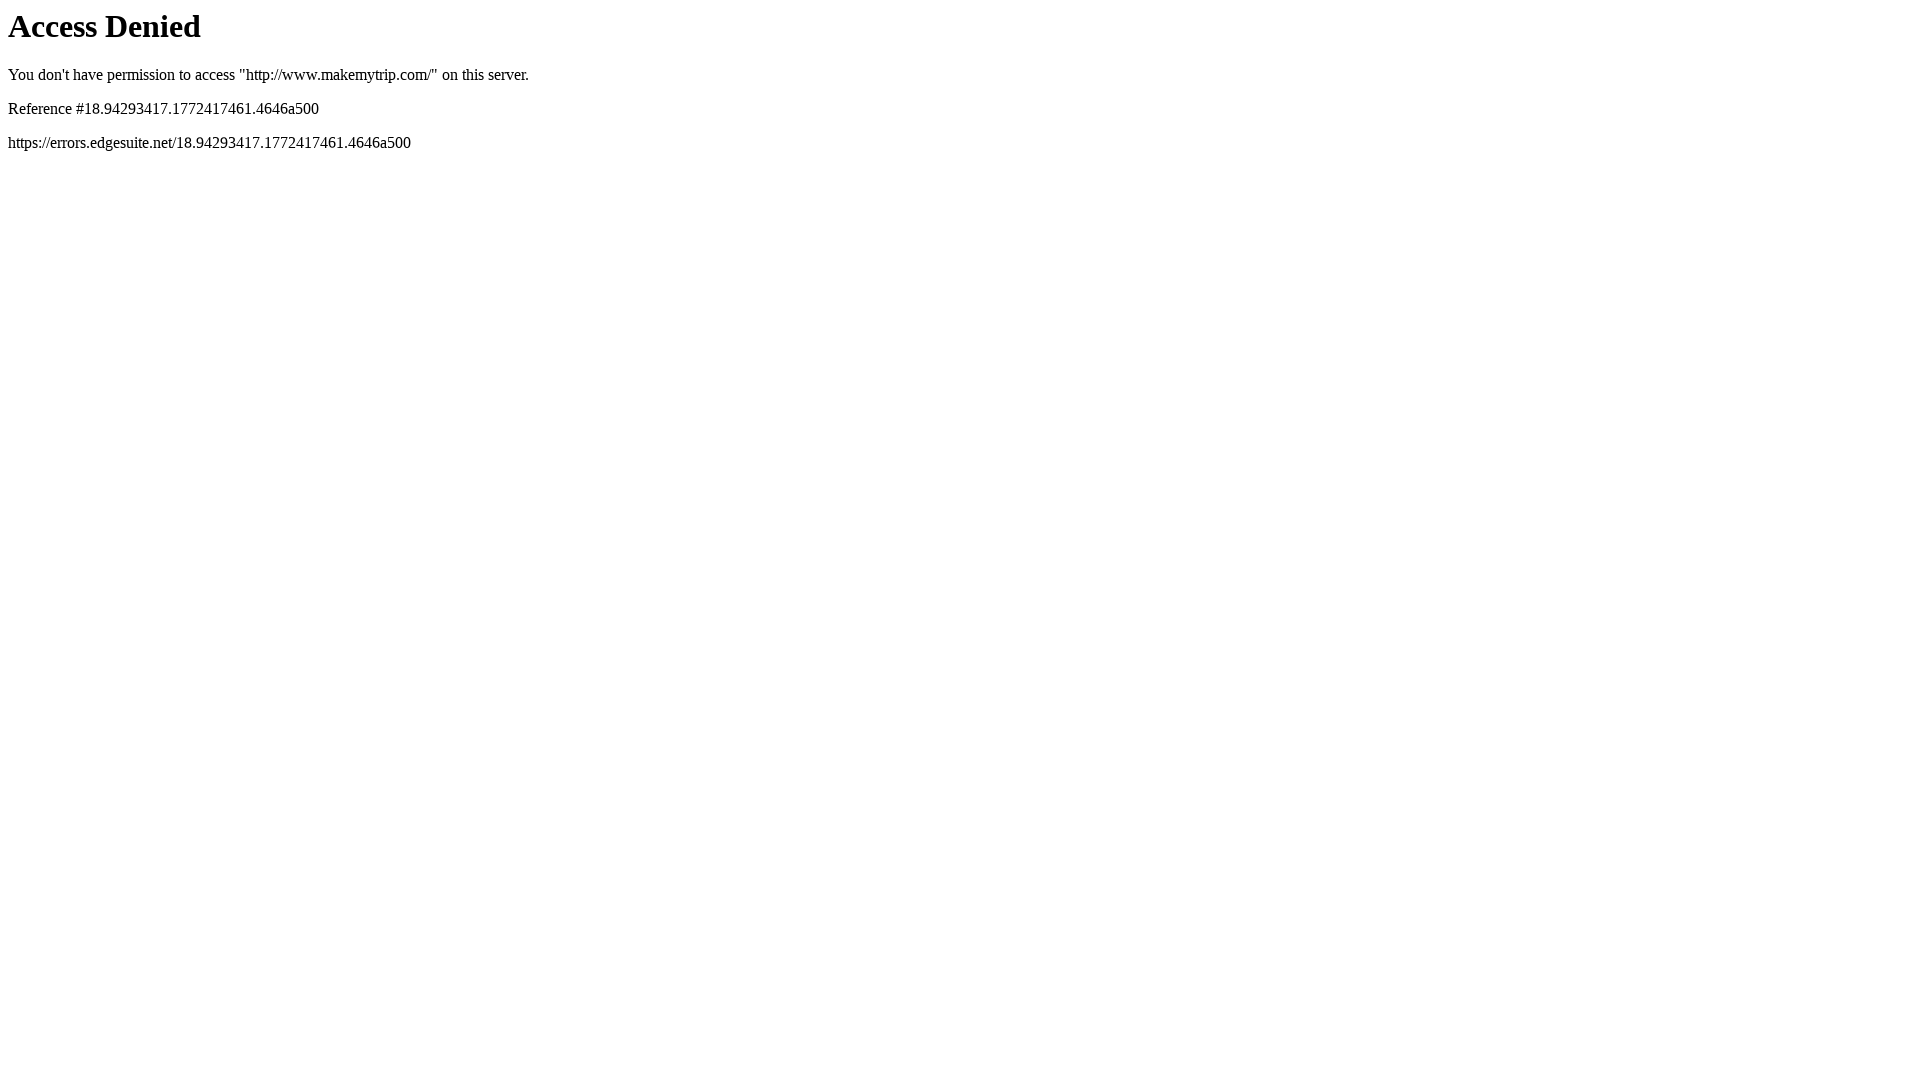

Page loaded (domcontentloaded state)
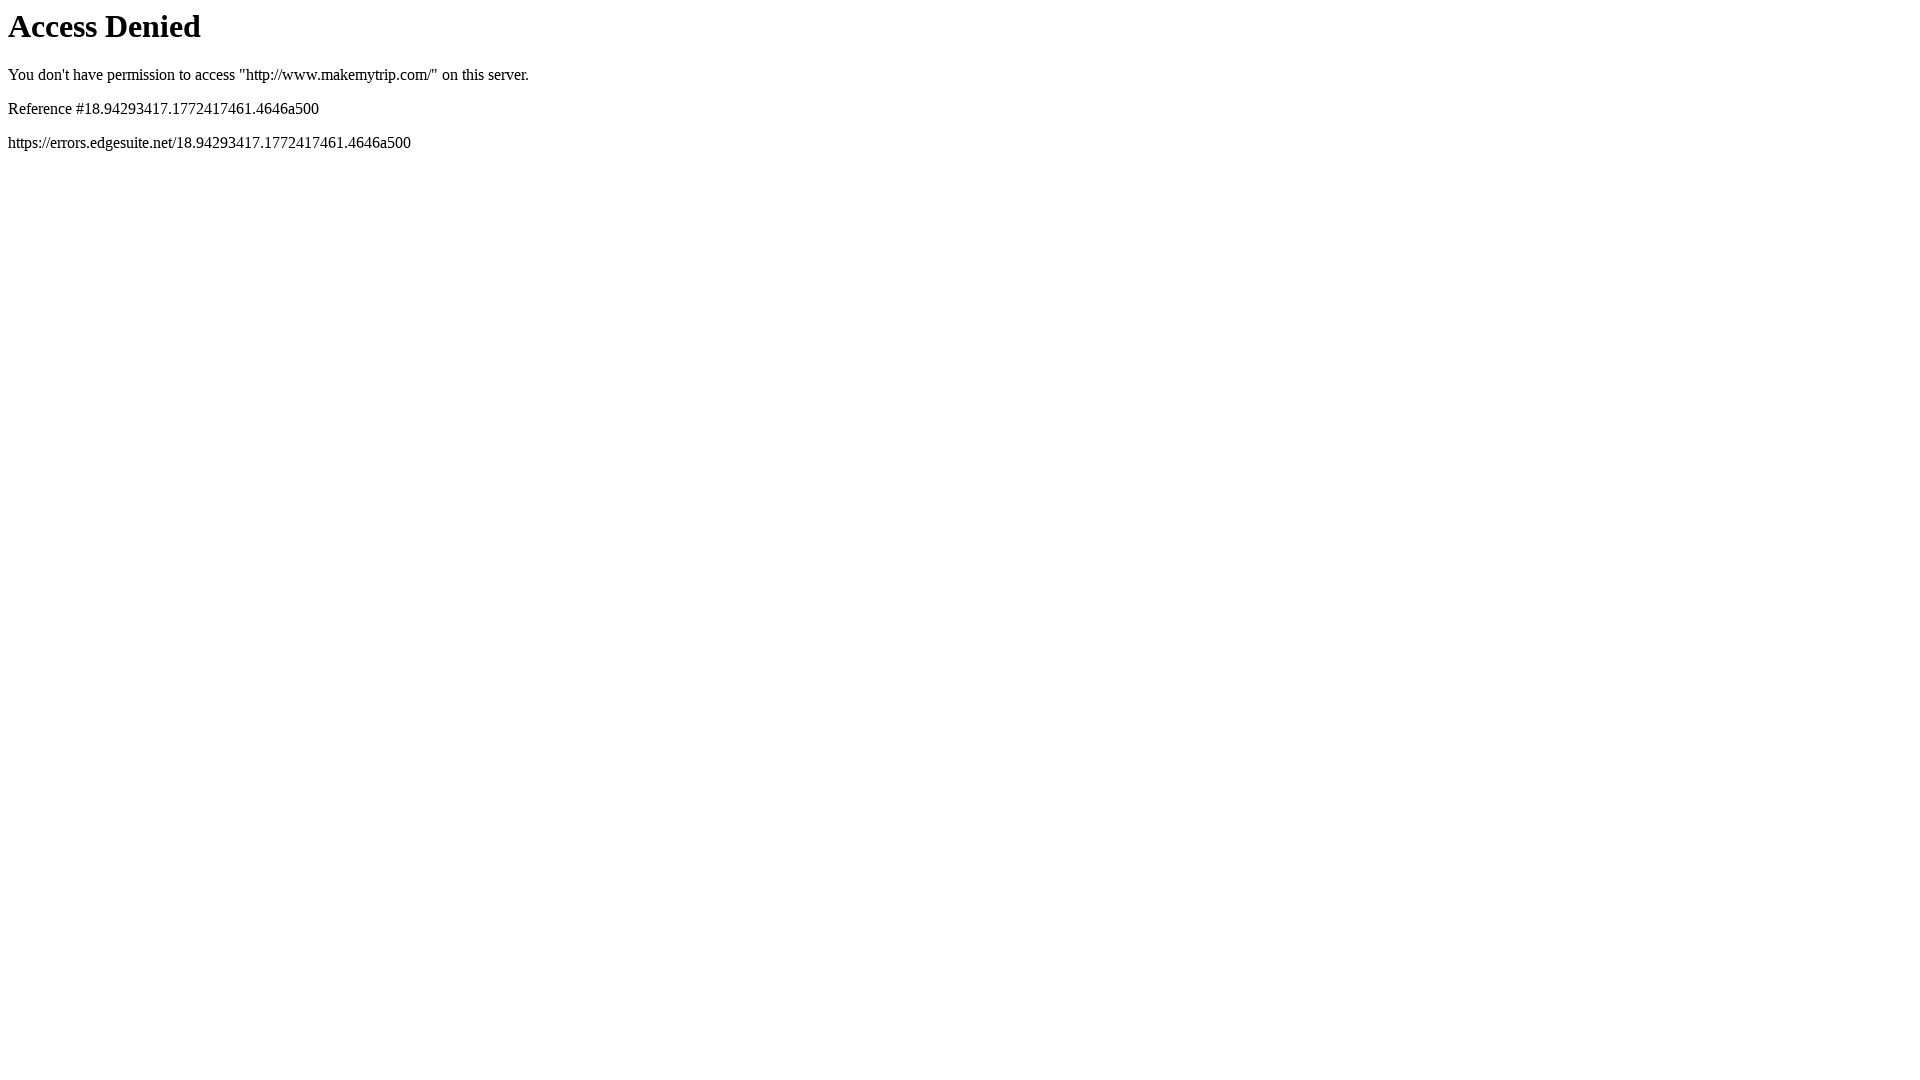

Minimized browser window to 800x600
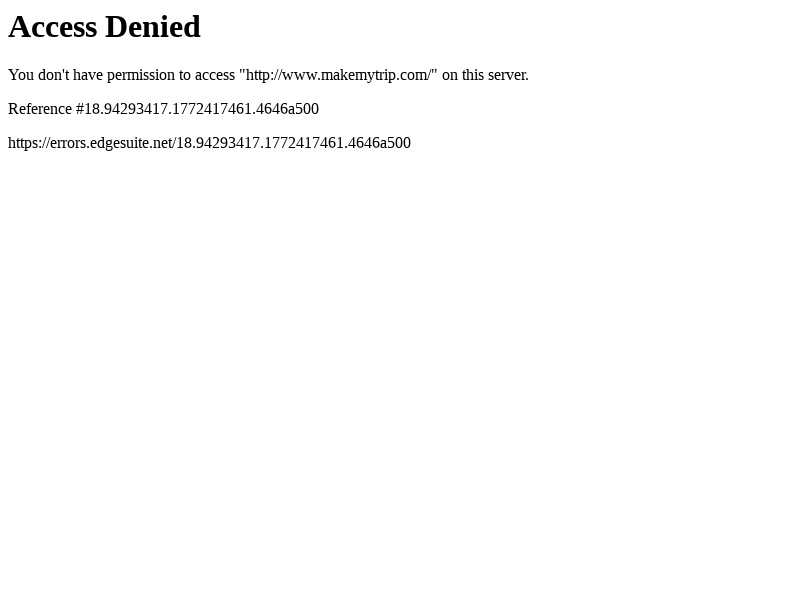

Retrieved current URL: https://www.makemytrip.com/
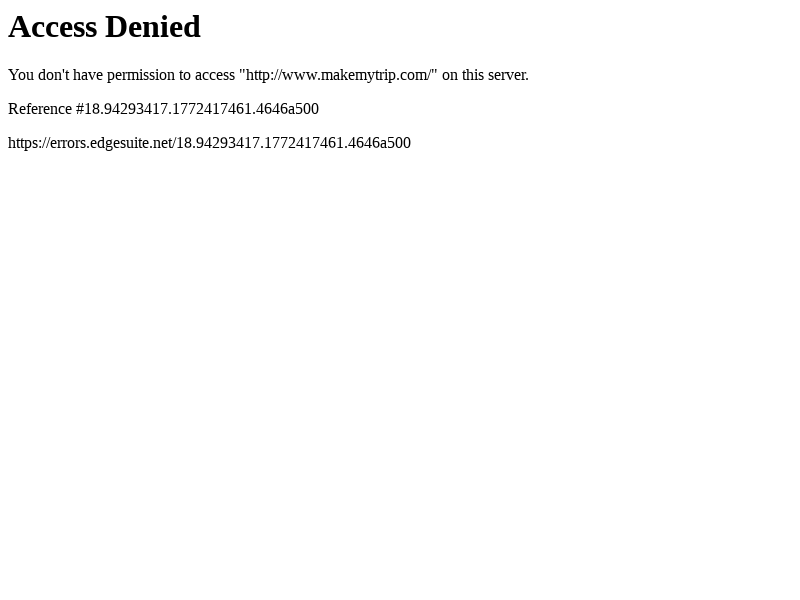

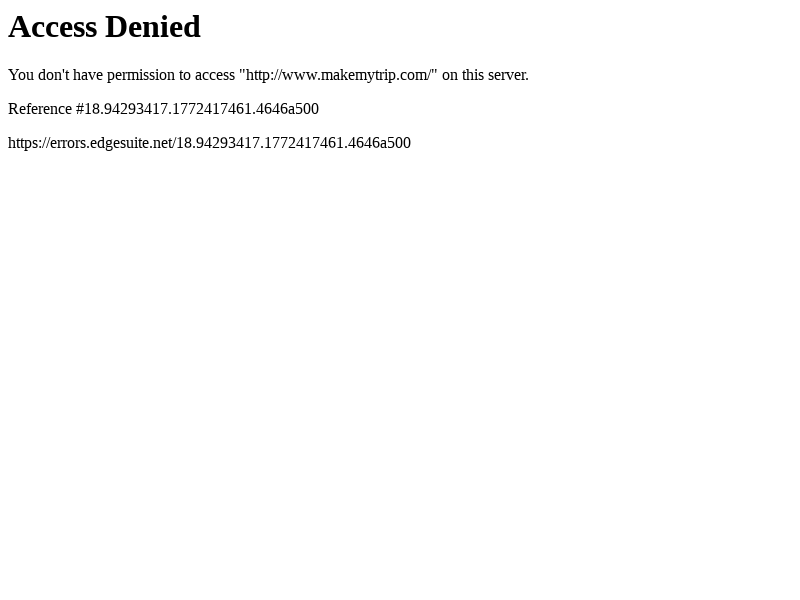